Tests handling of JavaScript alert/confirm dialogs by clicking a button, accepting the confirm dialog, reading a value from the page, calculating a result, and submitting it in a form

Starting URL: http://suninjuly.github.io/alert_accept.html

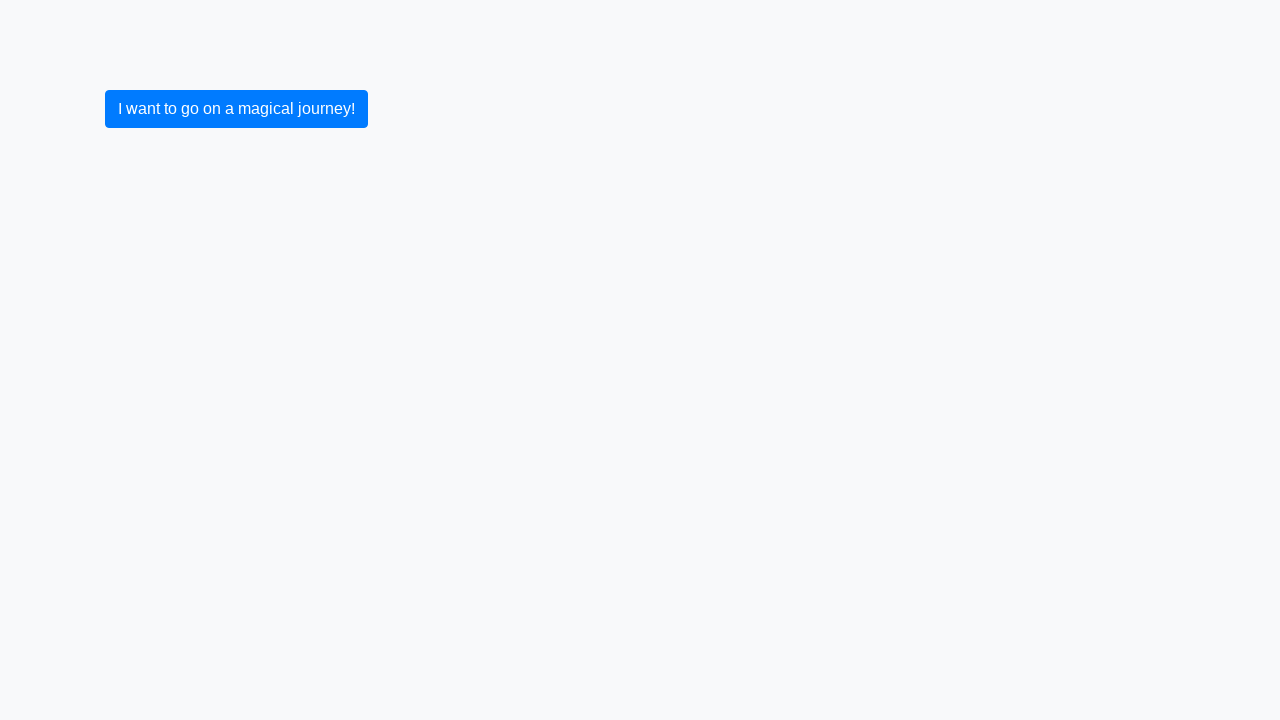

Set up dialog handler to accept confirm dialogs
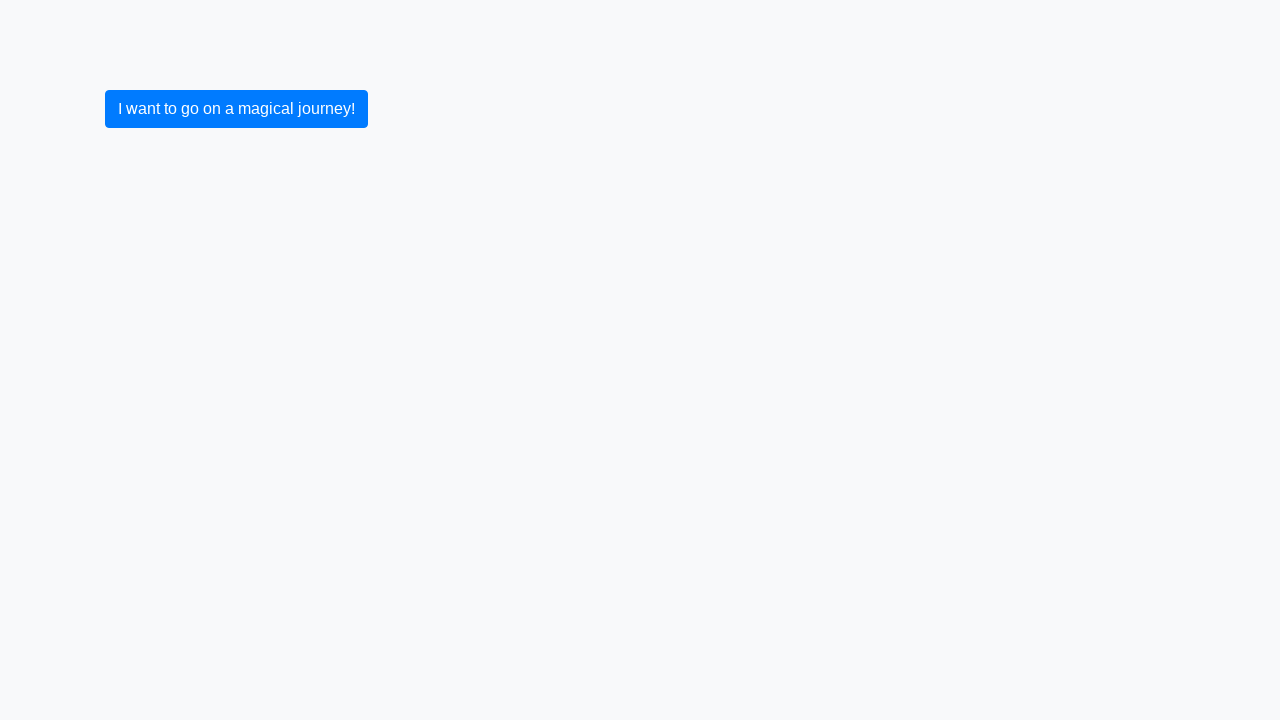

Clicked button to trigger confirm dialog at (236, 109) on button
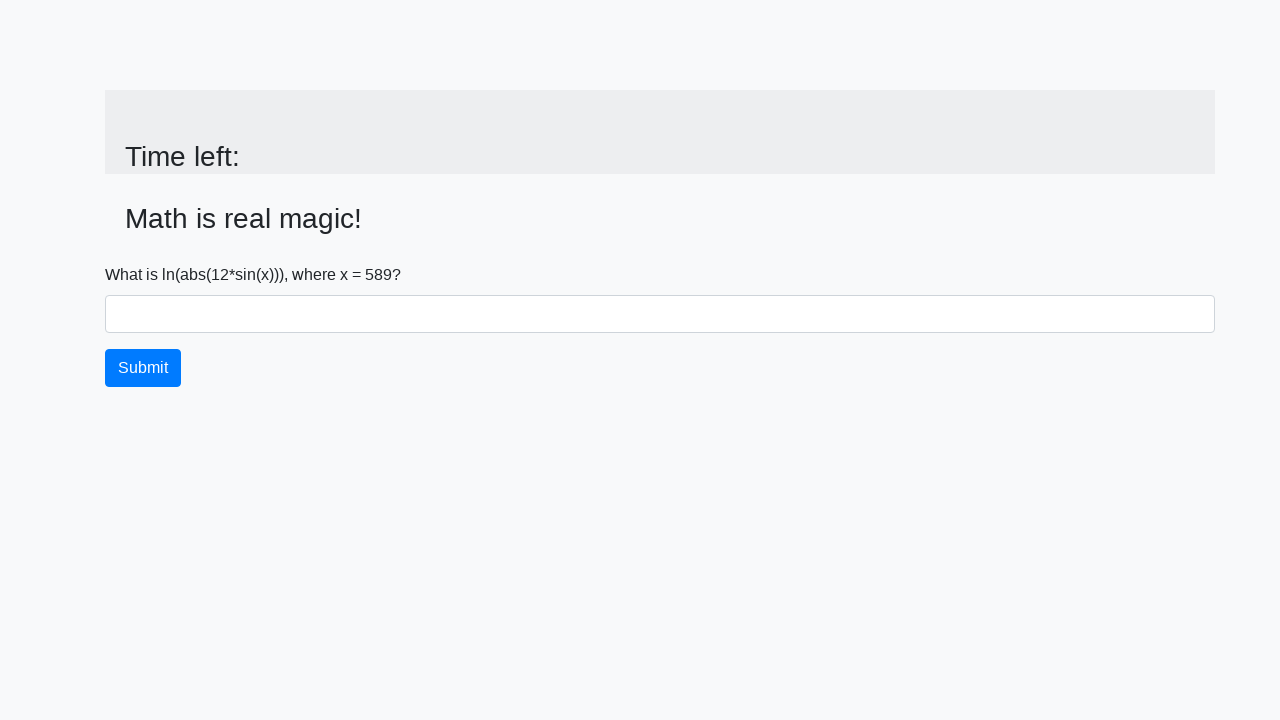

Page updated after accepting confirm dialog
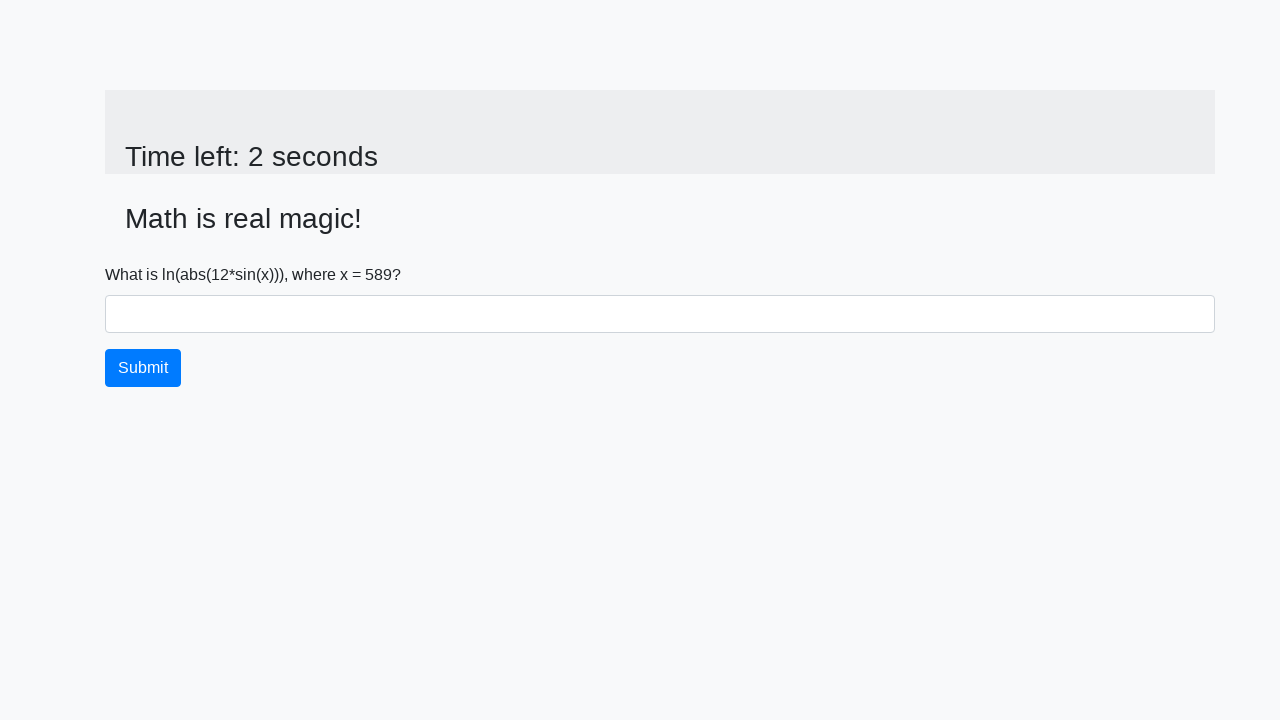

Retrieved x value from page: 589
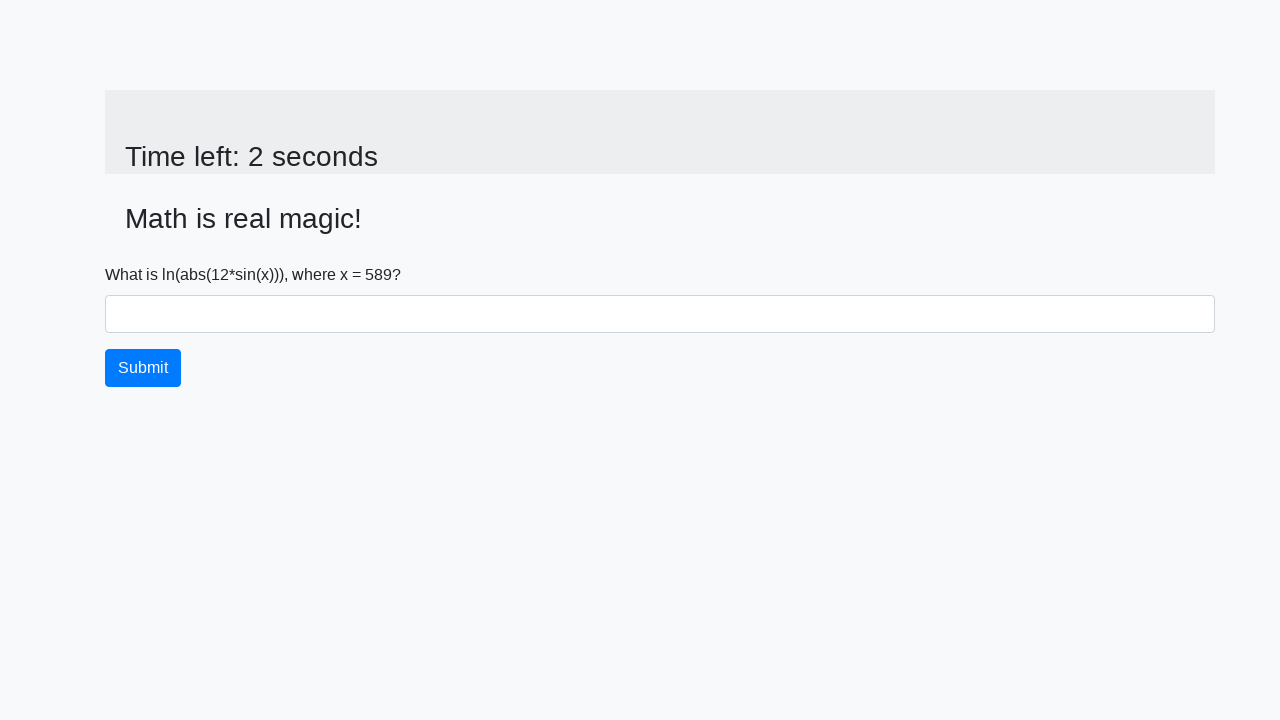

Calculated y value: 2.4837241076349894
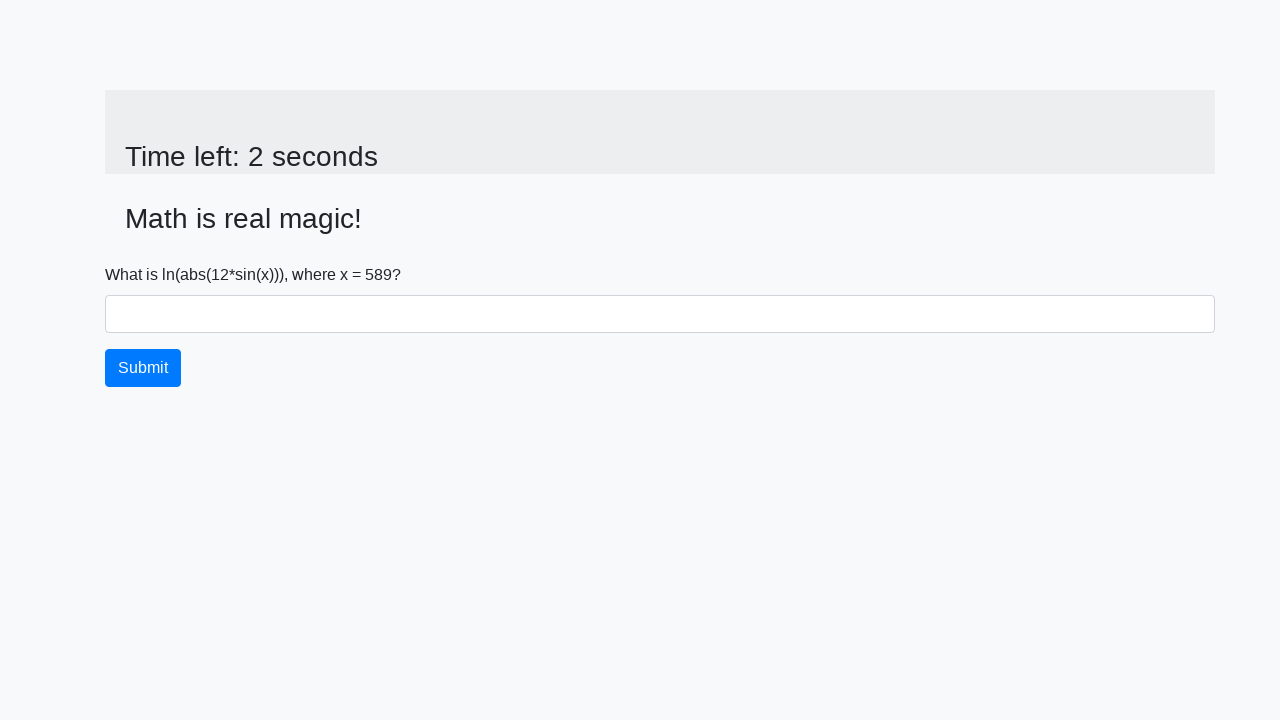

Filled answer field with calculated value: 2.4837241076349894 on #answer
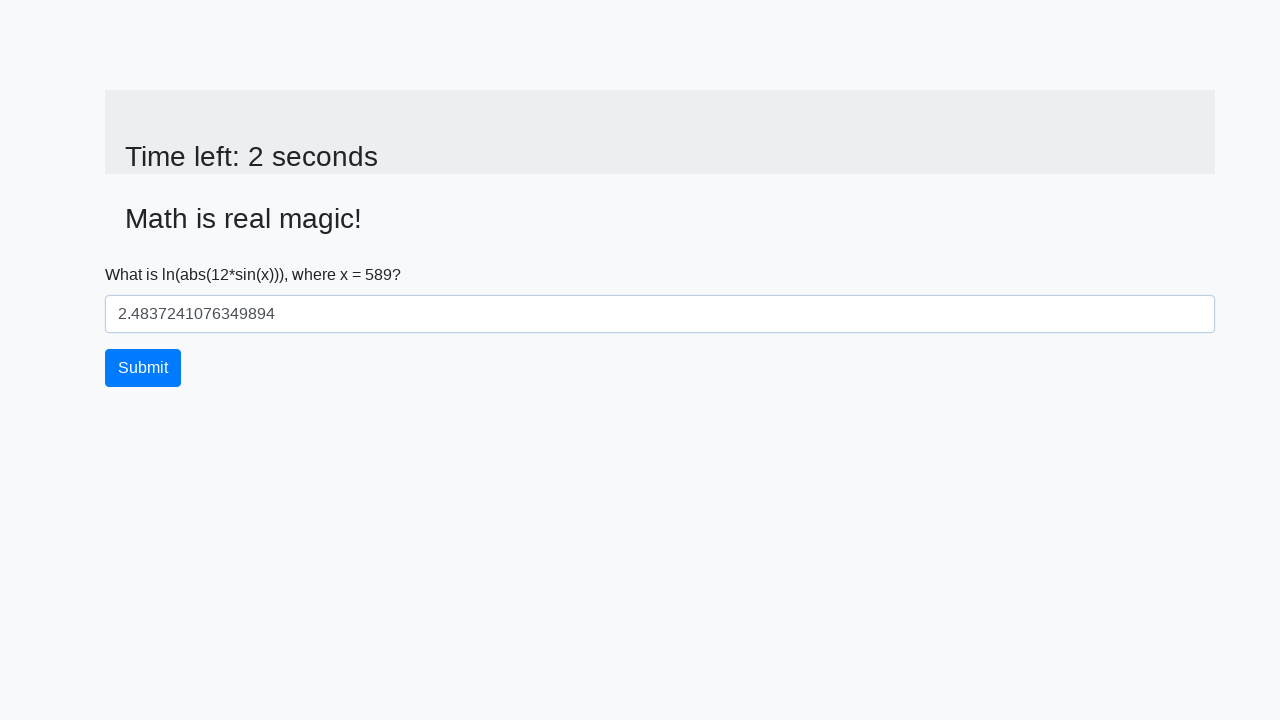

Clicked Submit button at (143, 368) on button.btn
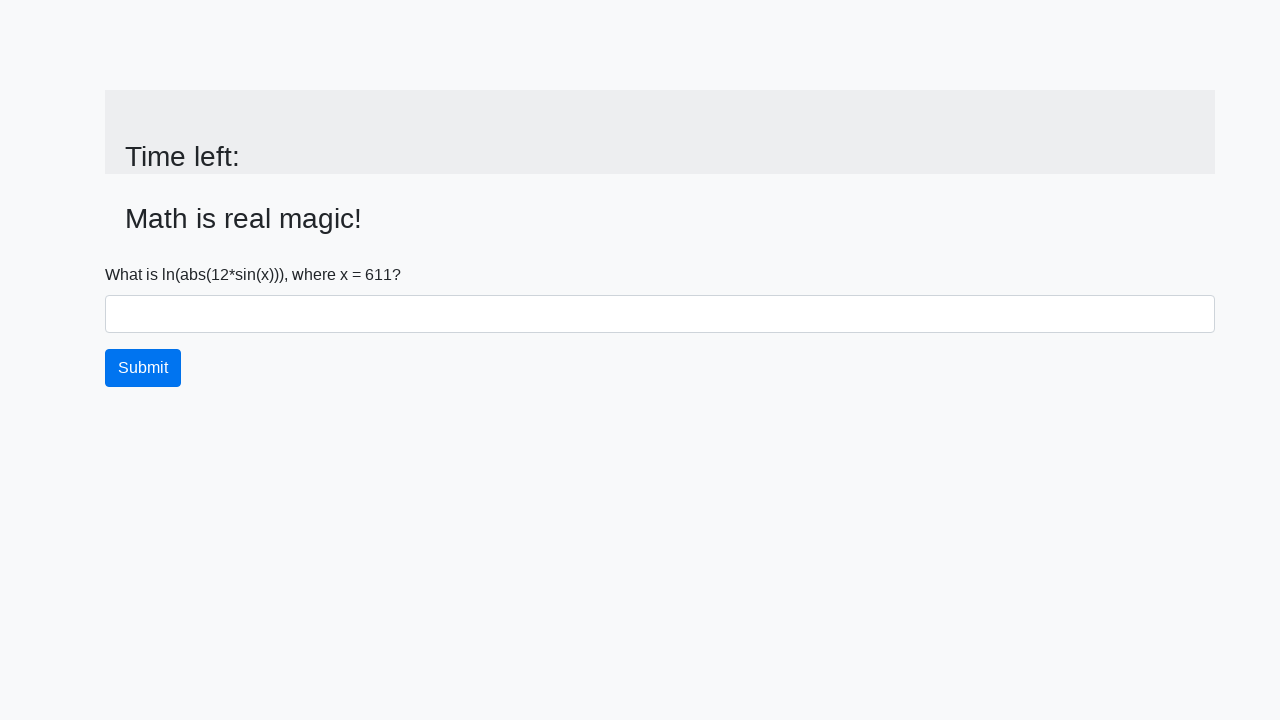

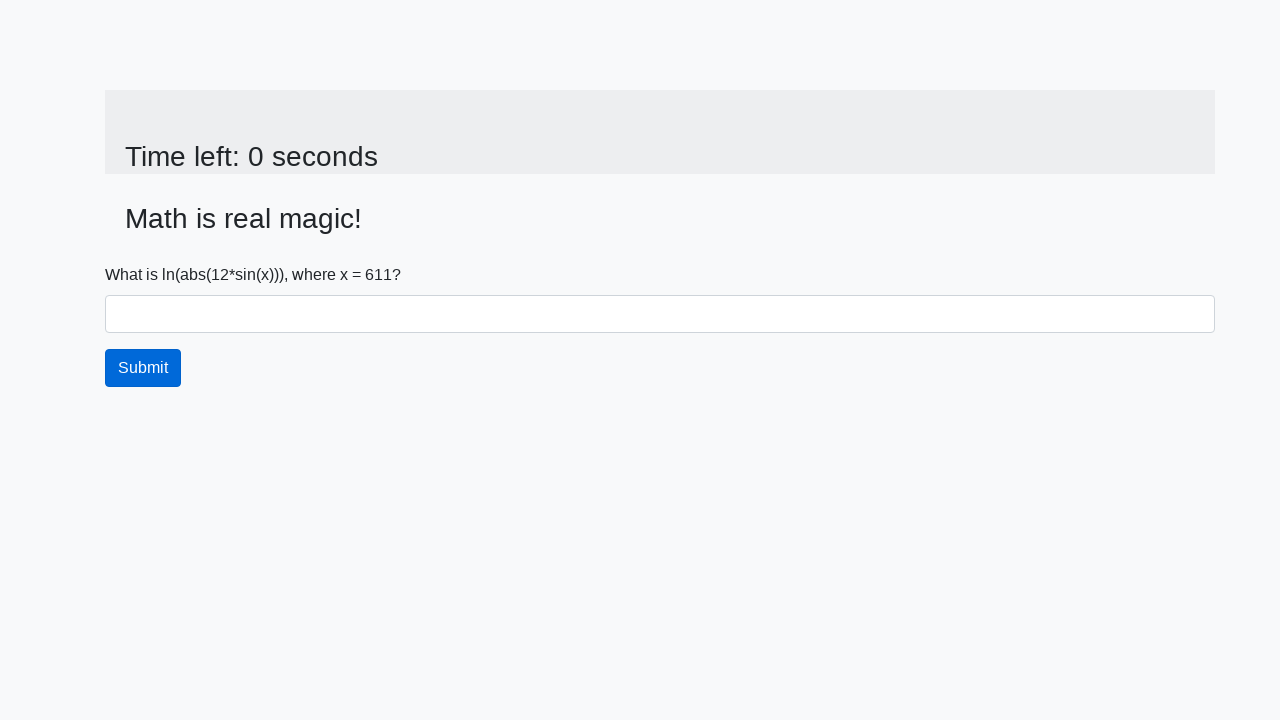